Tests an explicit wait scenario by waiting for a price to change to $100, clicking a book button, calculating a mathematical value based on page content, entering it into a form, and submitting.

Starting URL: http://suninjuly.github.io/explicit_wait2.html

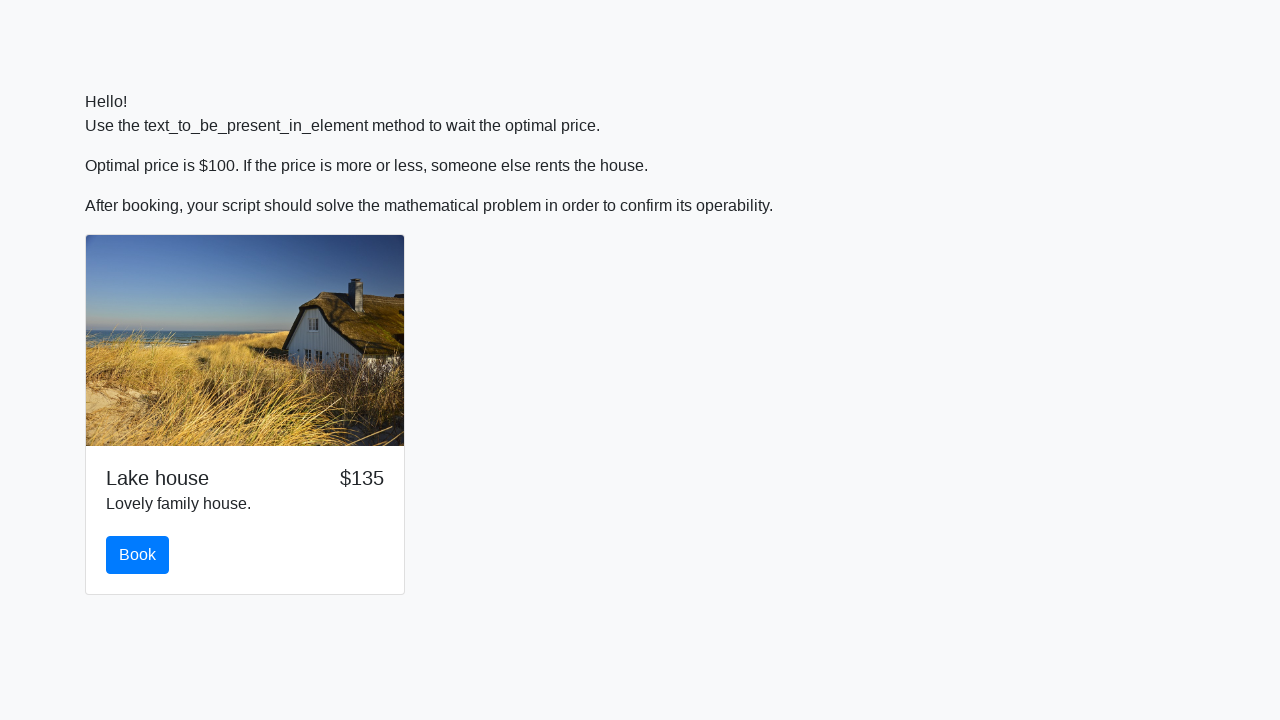

Waited for price to change to $100
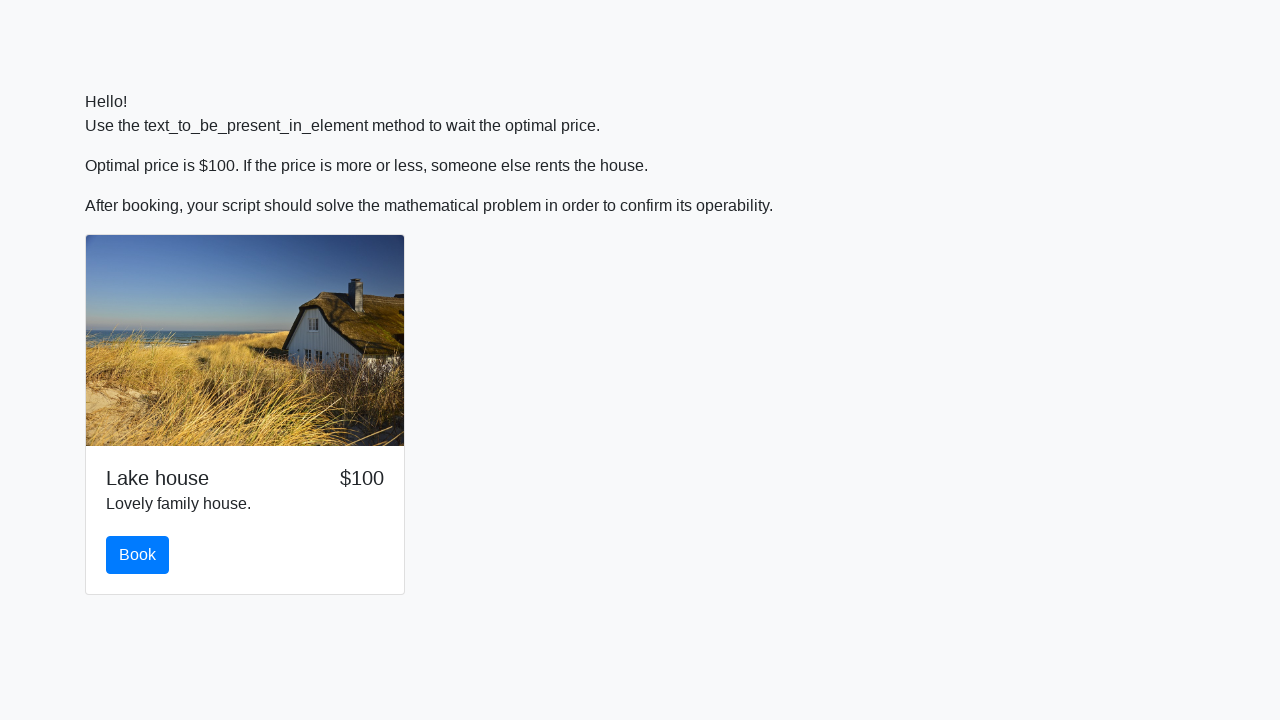

Clicked the book button at (138, 555) on #book
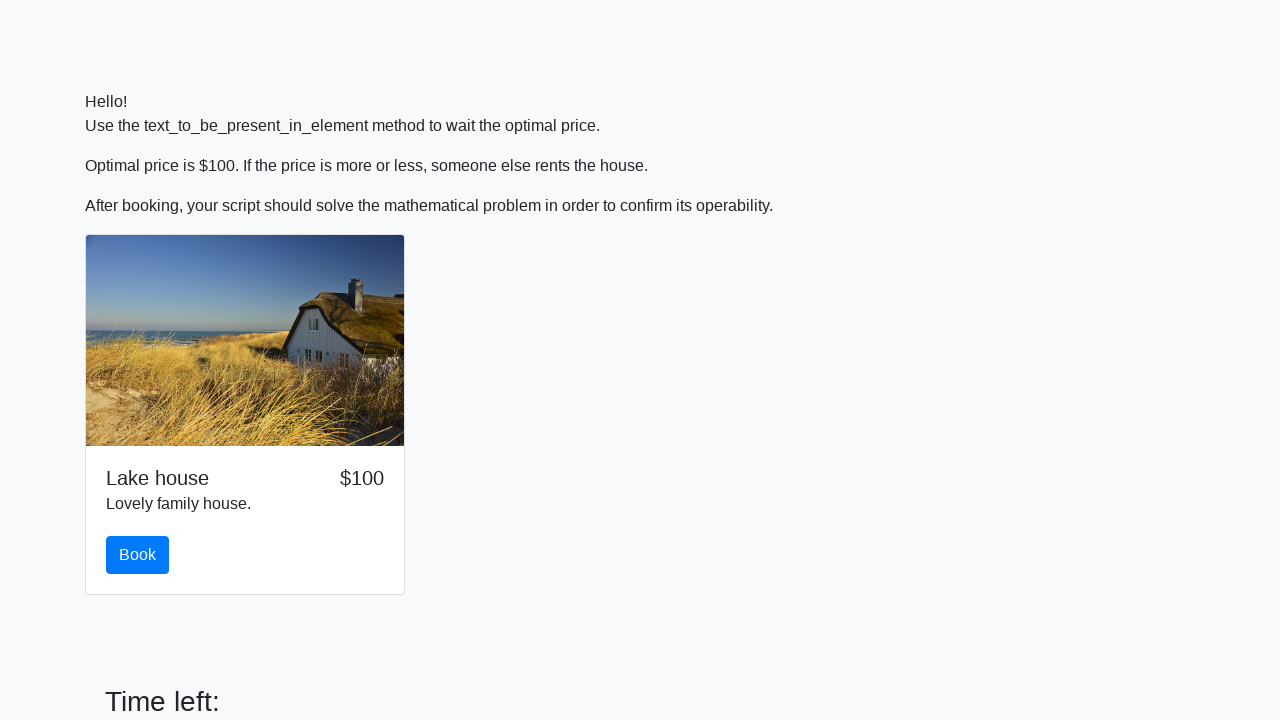

Retrieved input value from page: 678
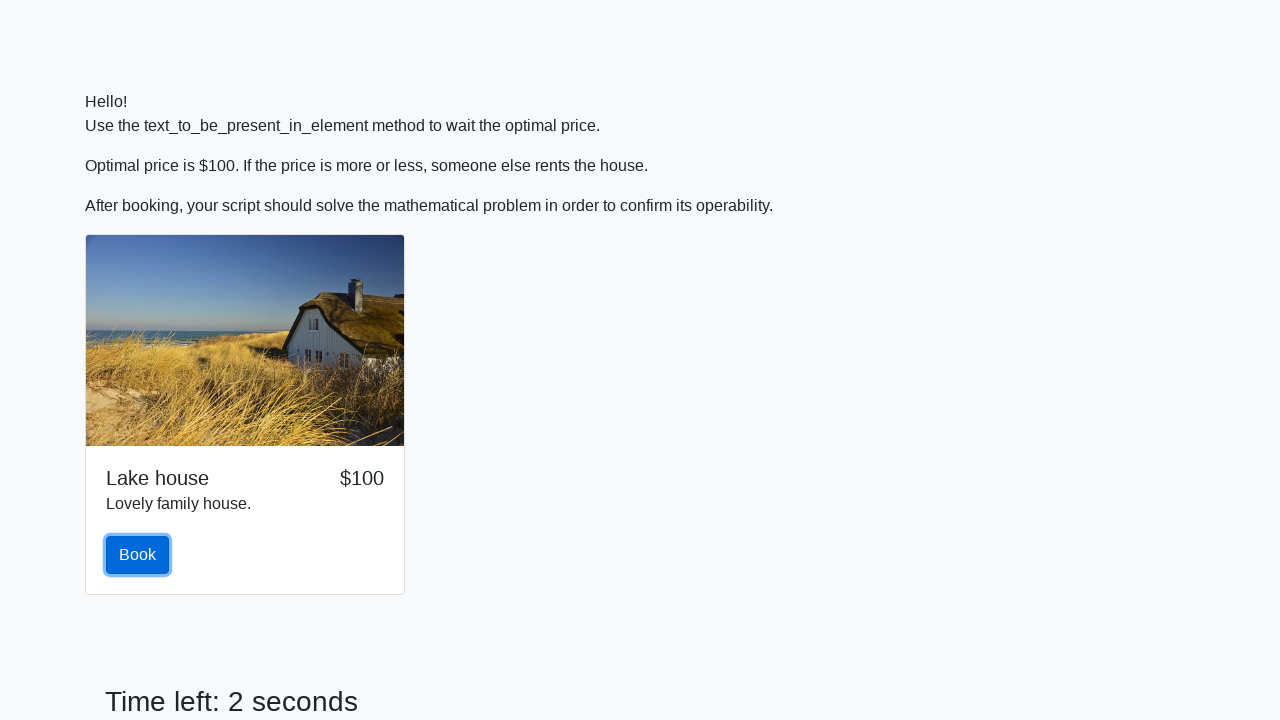

Calculated mathematical result: 1.889569042929101
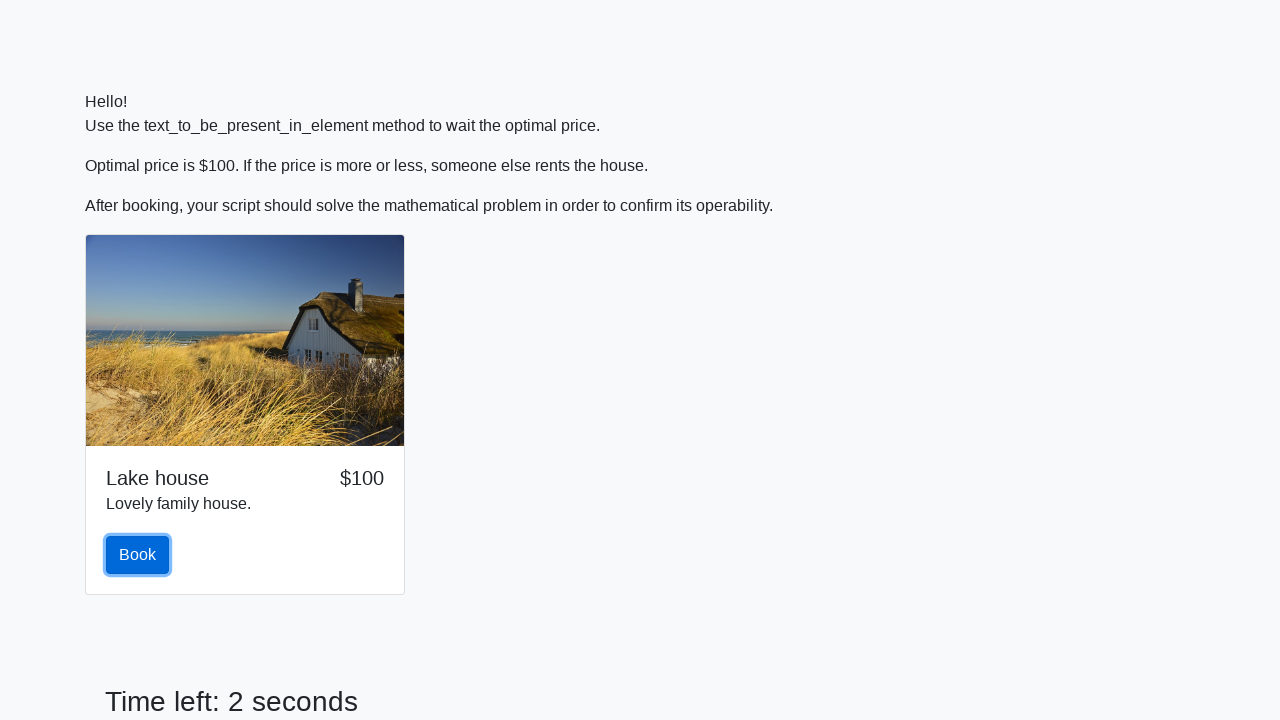

Entered calculated value '1.889569042929101' into form field on input
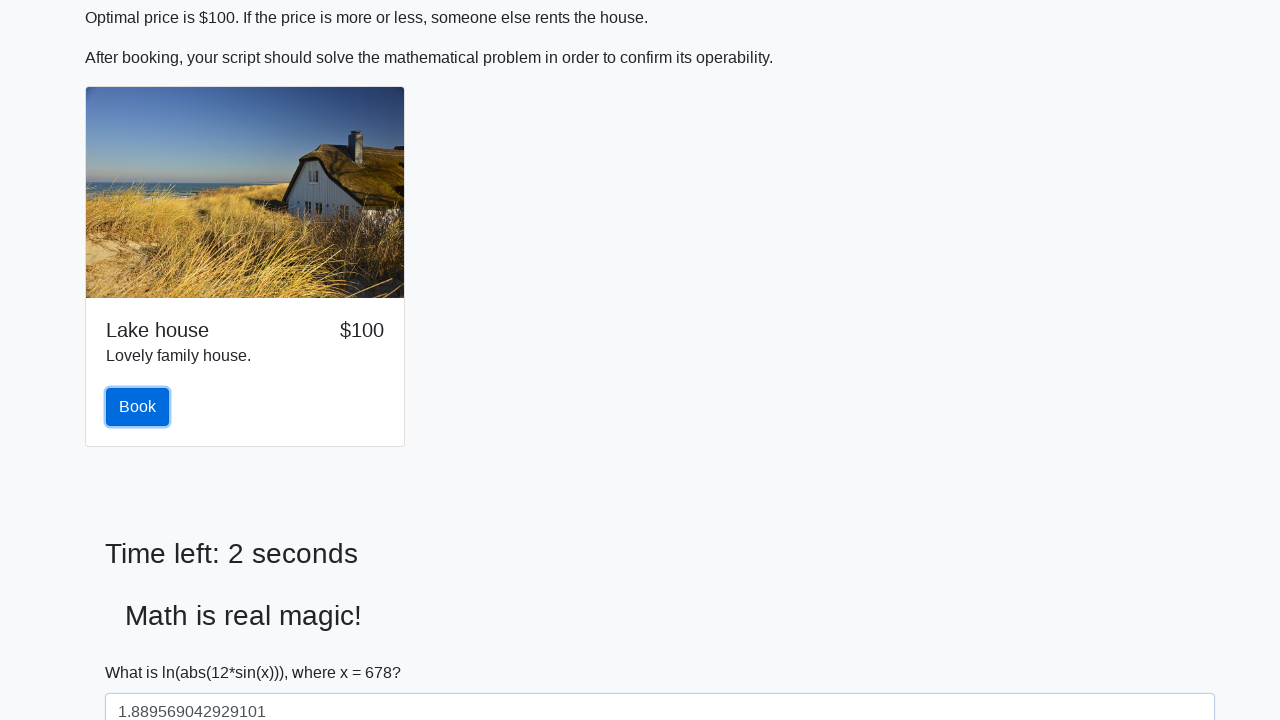

Clicked the solve button to submit form at (143, 651) on #solve
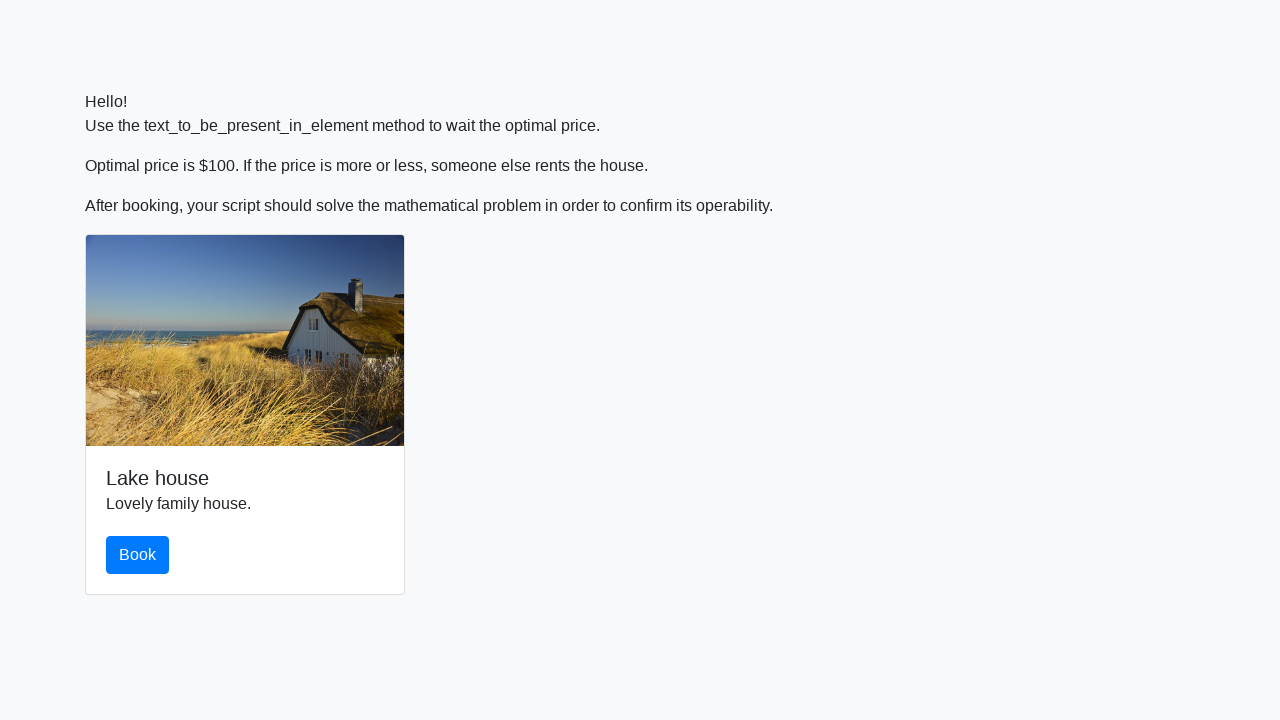

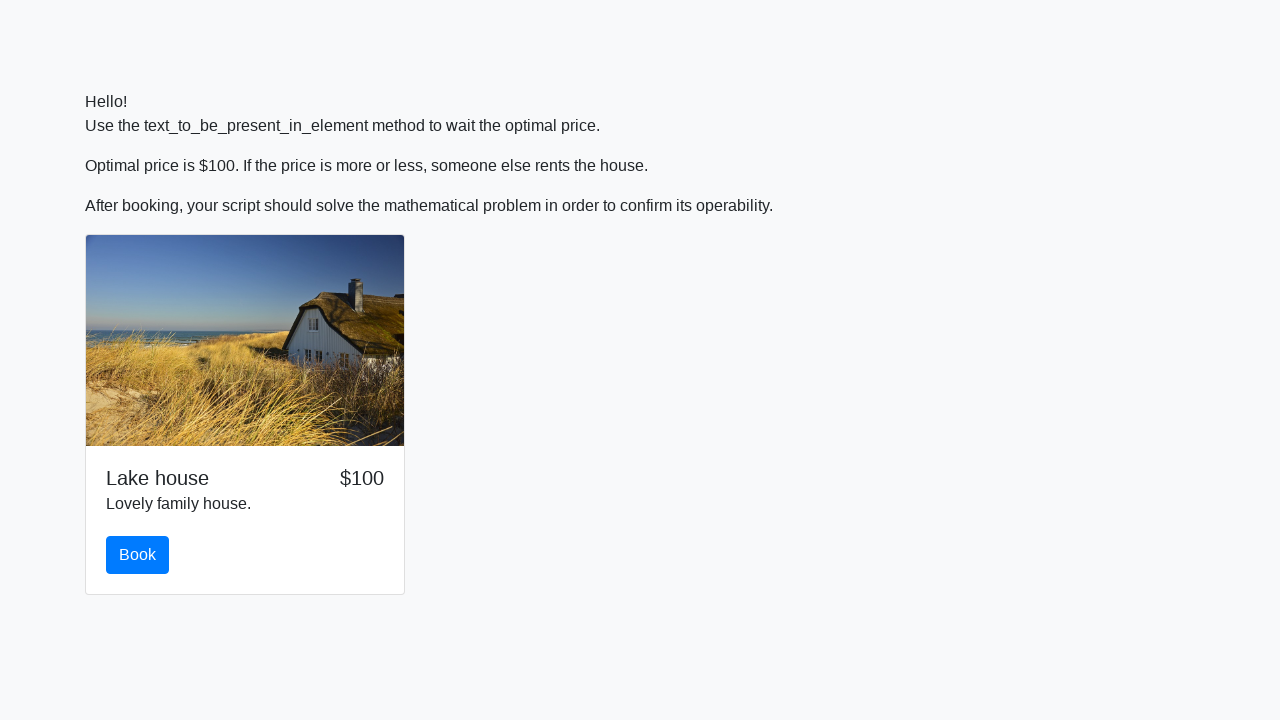